Tests AJIO website's search and filter functionality by searching for bags, applying gender and category filters, and verifying the results are displayed

Starting URL: https://www.ajio.com/

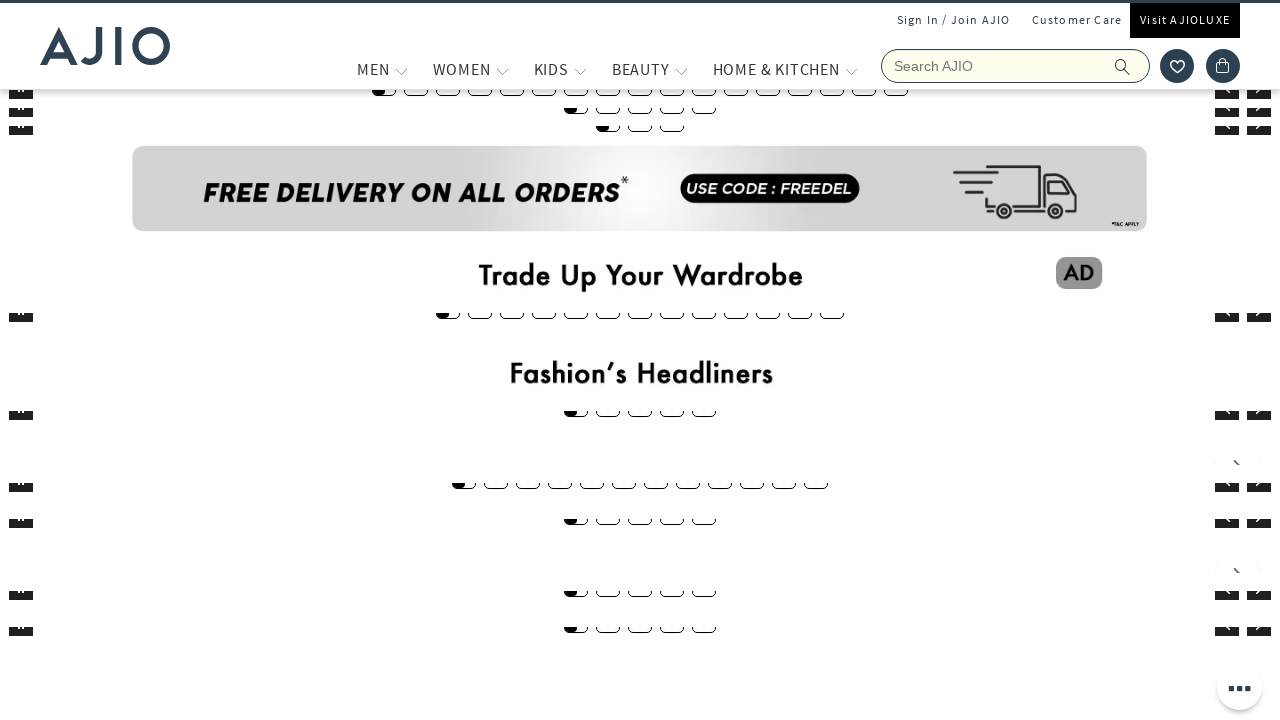

Entered 'Bags' in search textbox on input[name='searchVal']
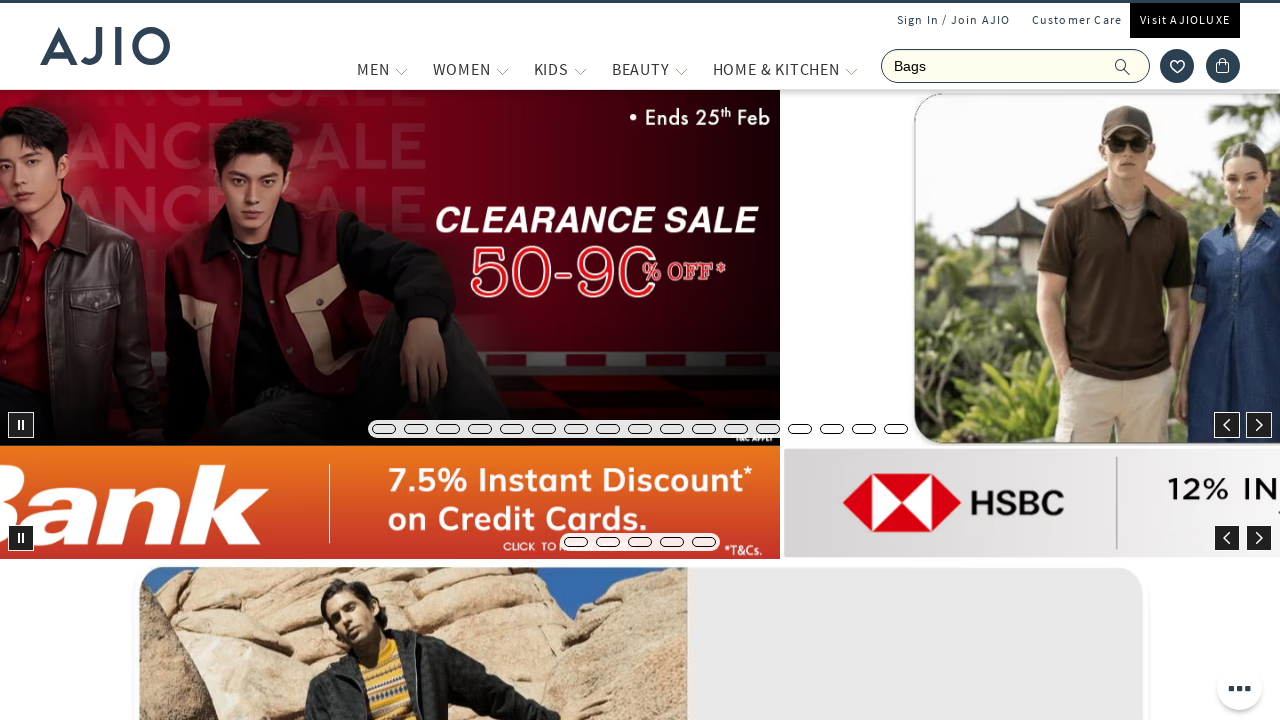

Clicked search button to search for bags at (1133, 66) on button.rilrtl-button
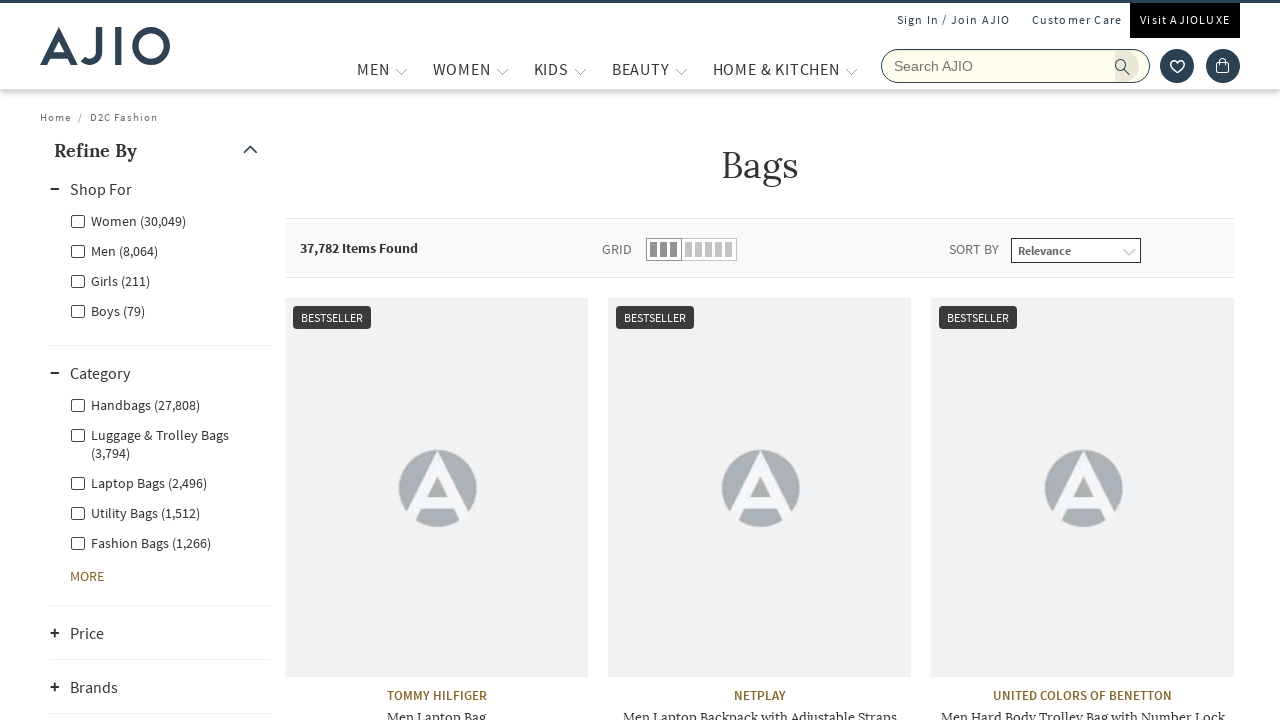

Waited for search results to load
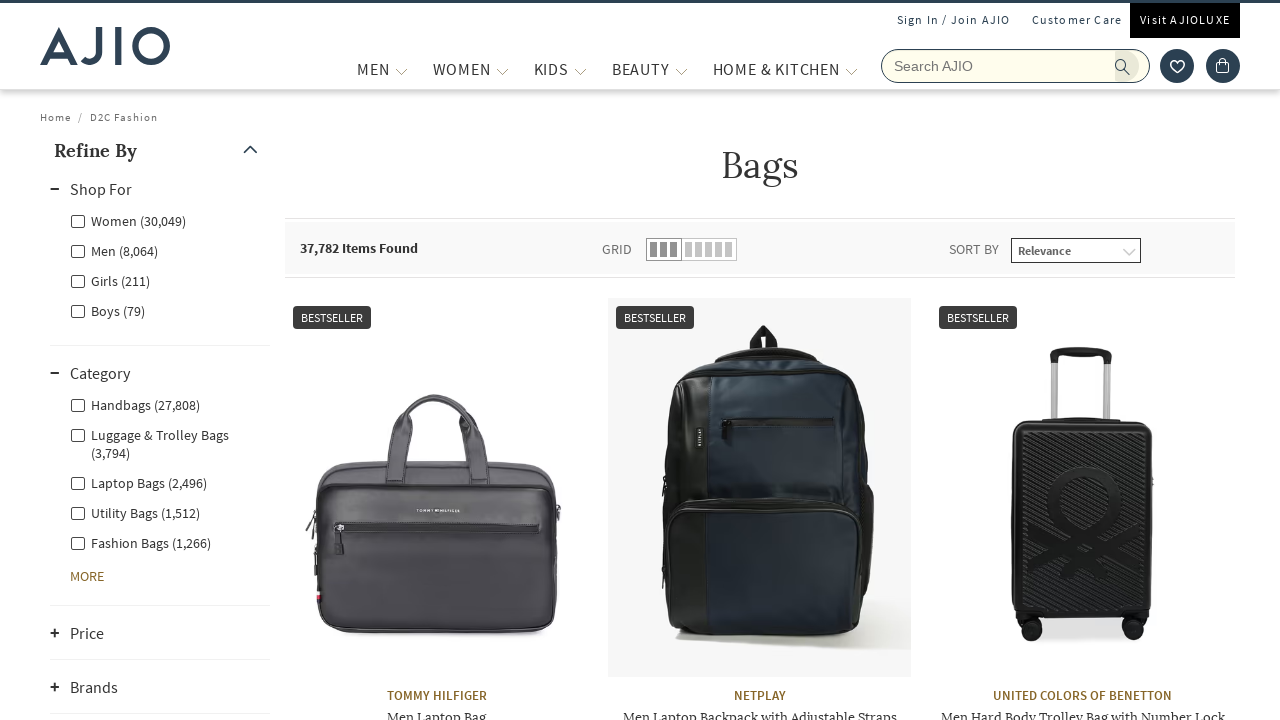

Applied Men gender filter at (160, 250) on xpath=//input[@id='Men']//parent::div
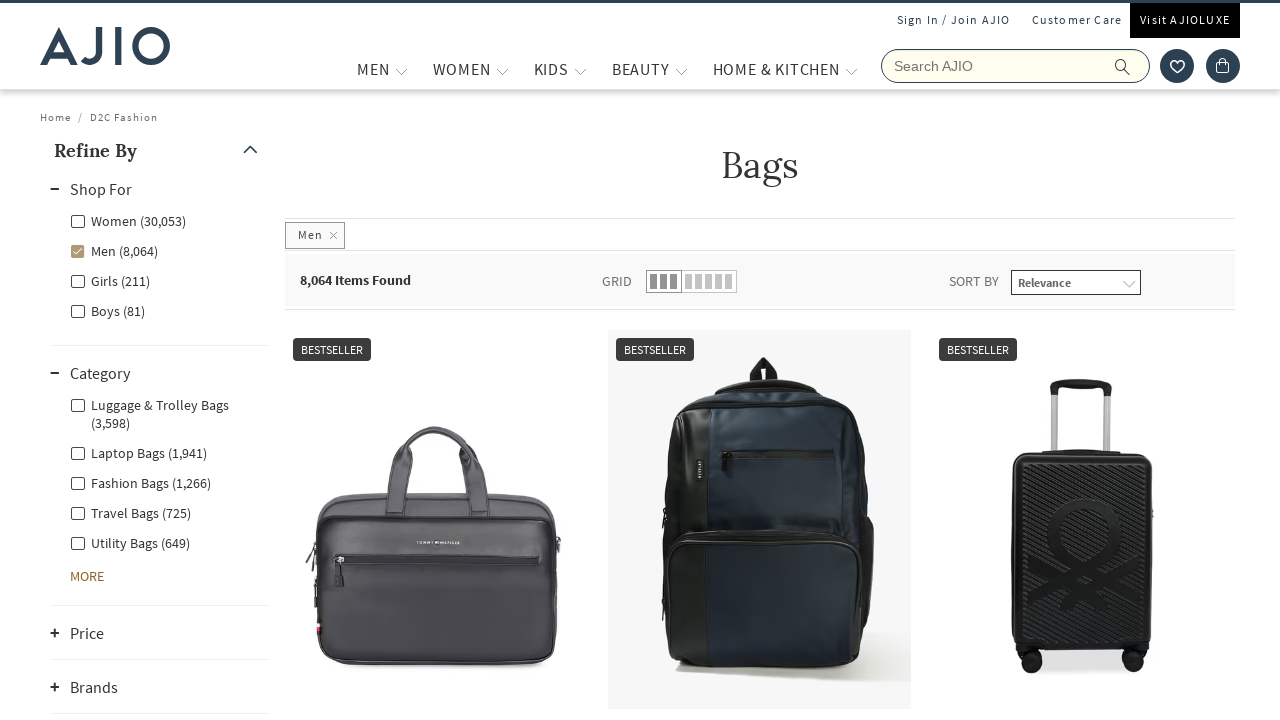

Waited for Men filter to be applied
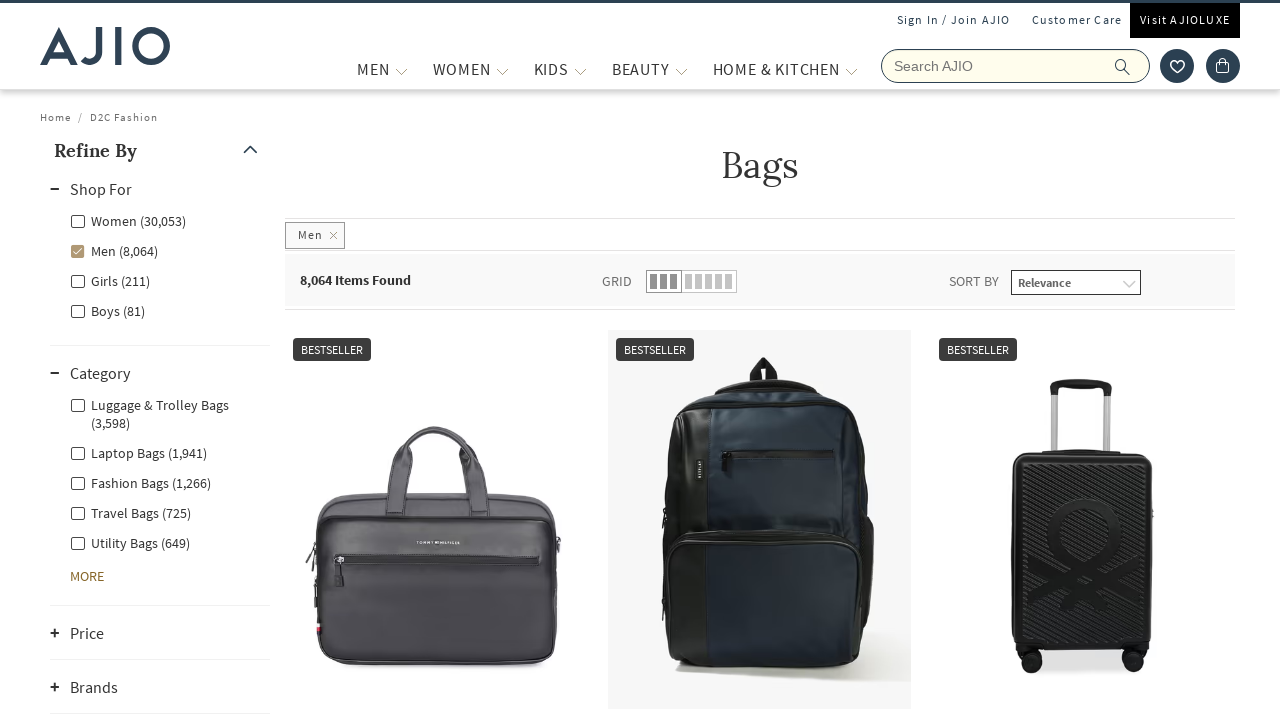

Applied Men - Fashion Bags category filter at (160, 482) on xpath=//input[@id='Men - Fashion Bags']//parent::div
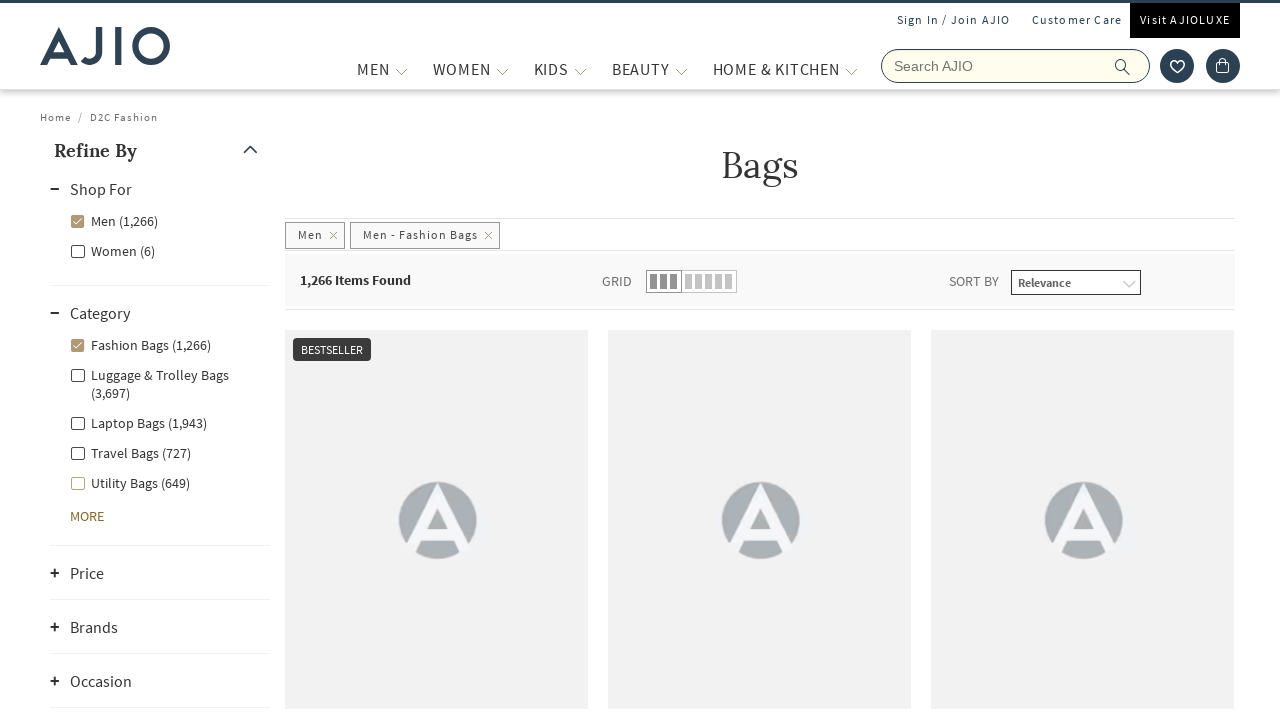

Waited for filtered results to update
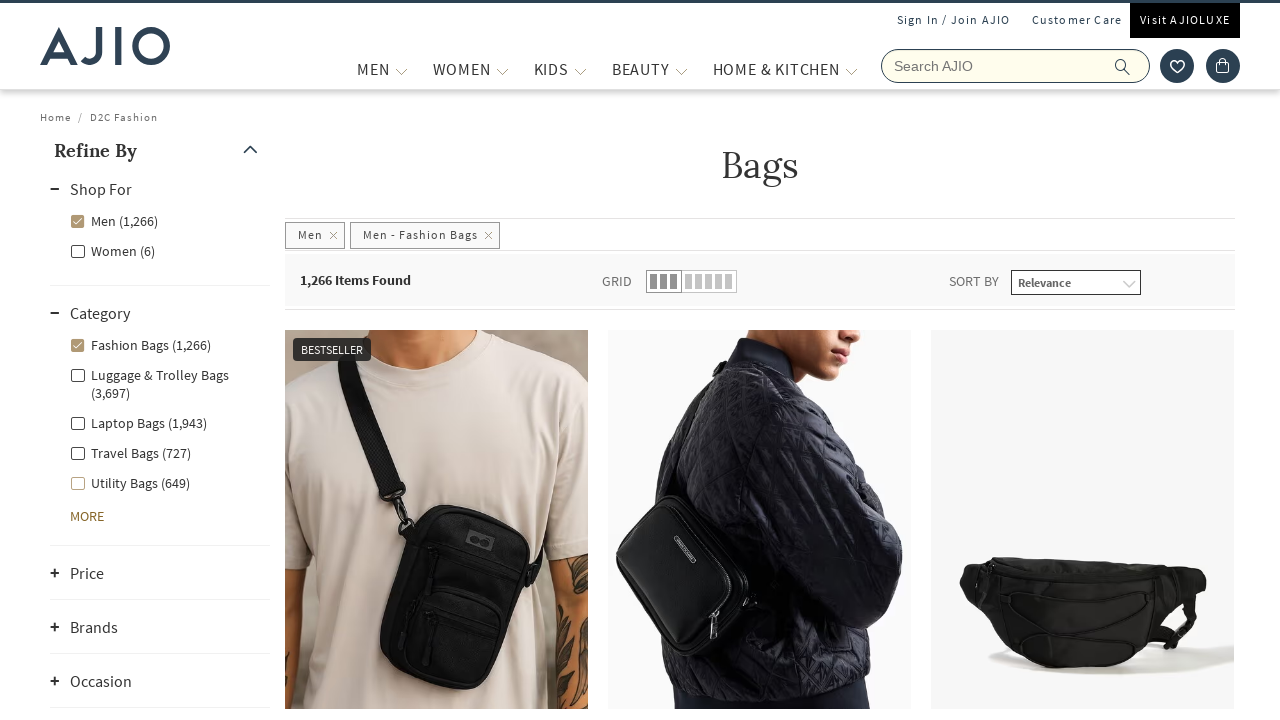

Verified result count is displayed
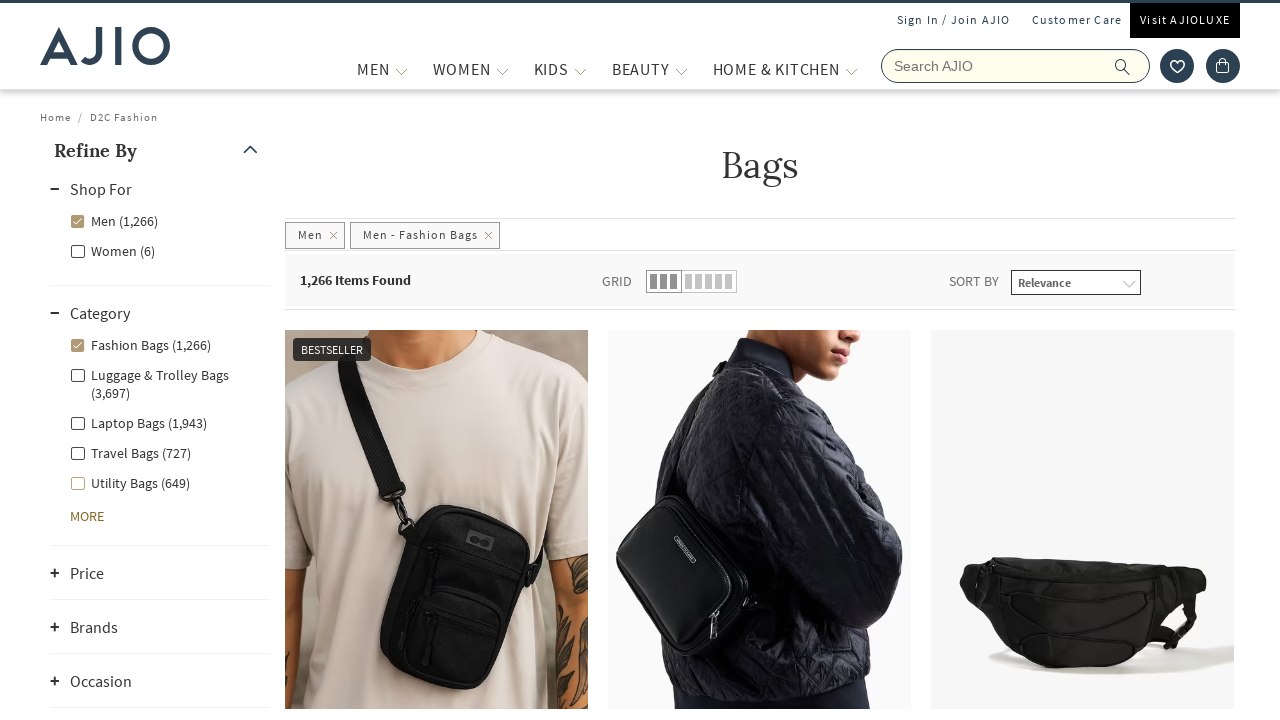

Verified brand list is displayed in results
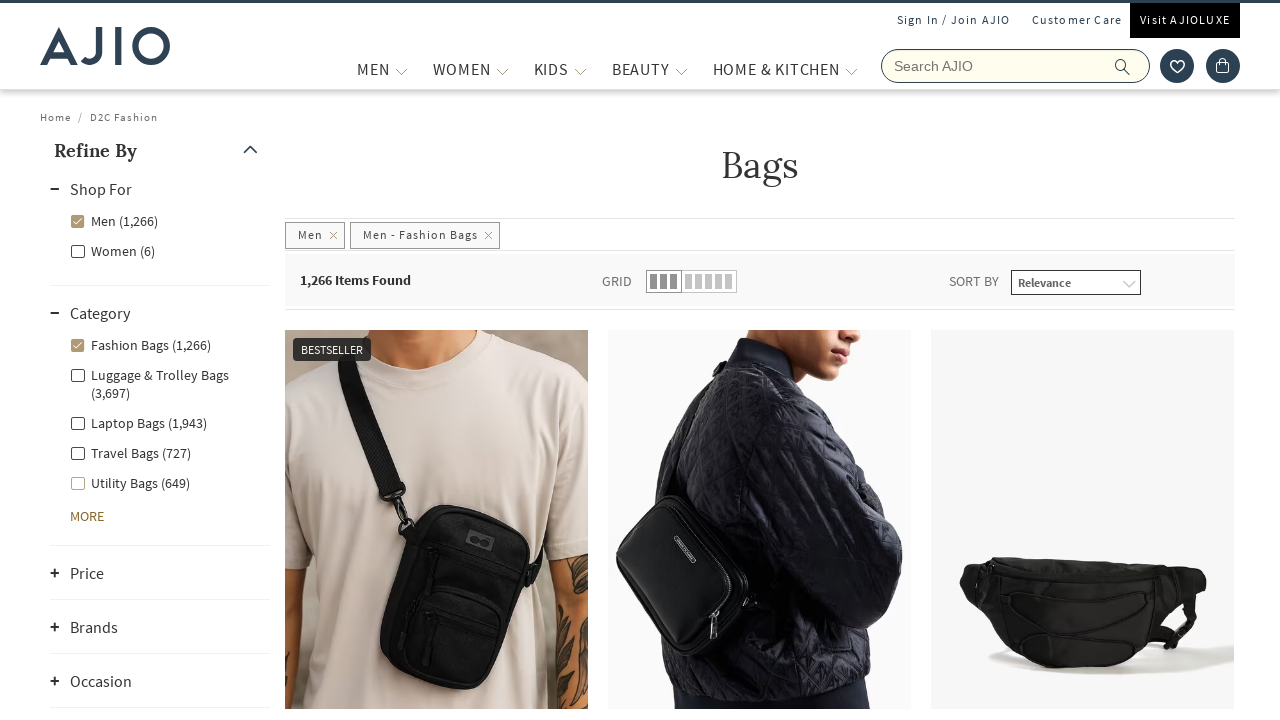

Verified bag product names are displayed
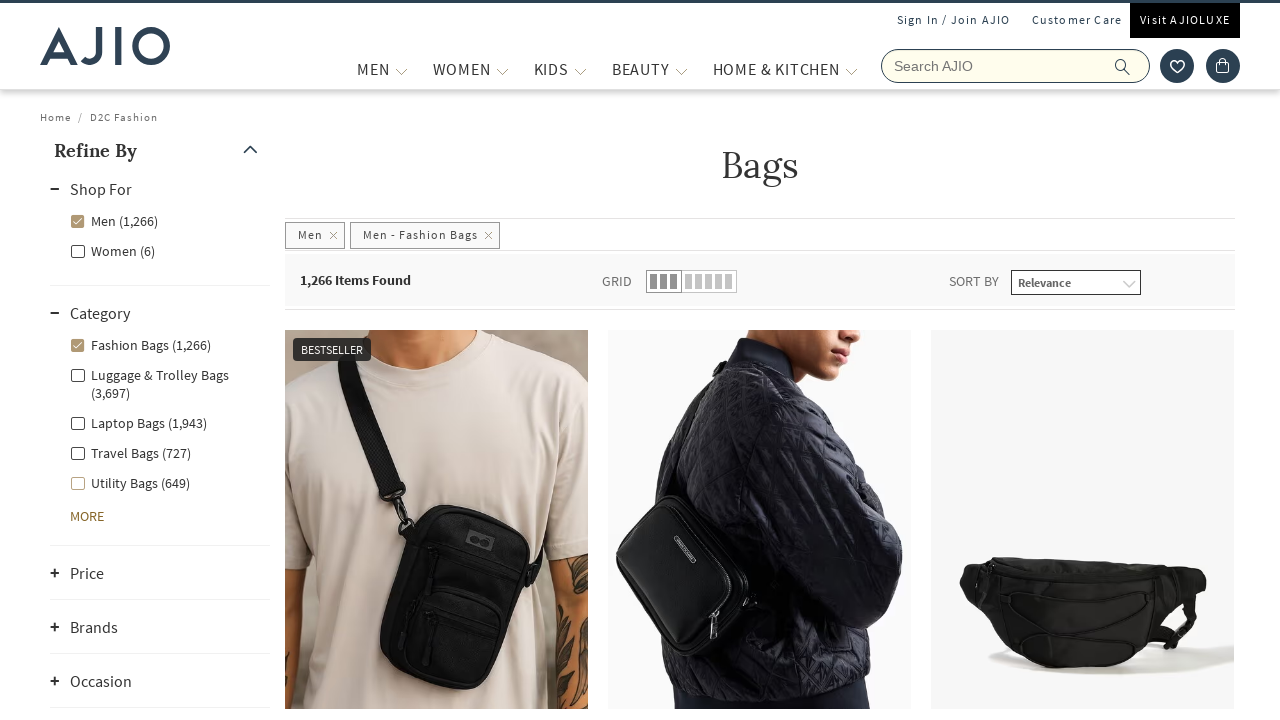

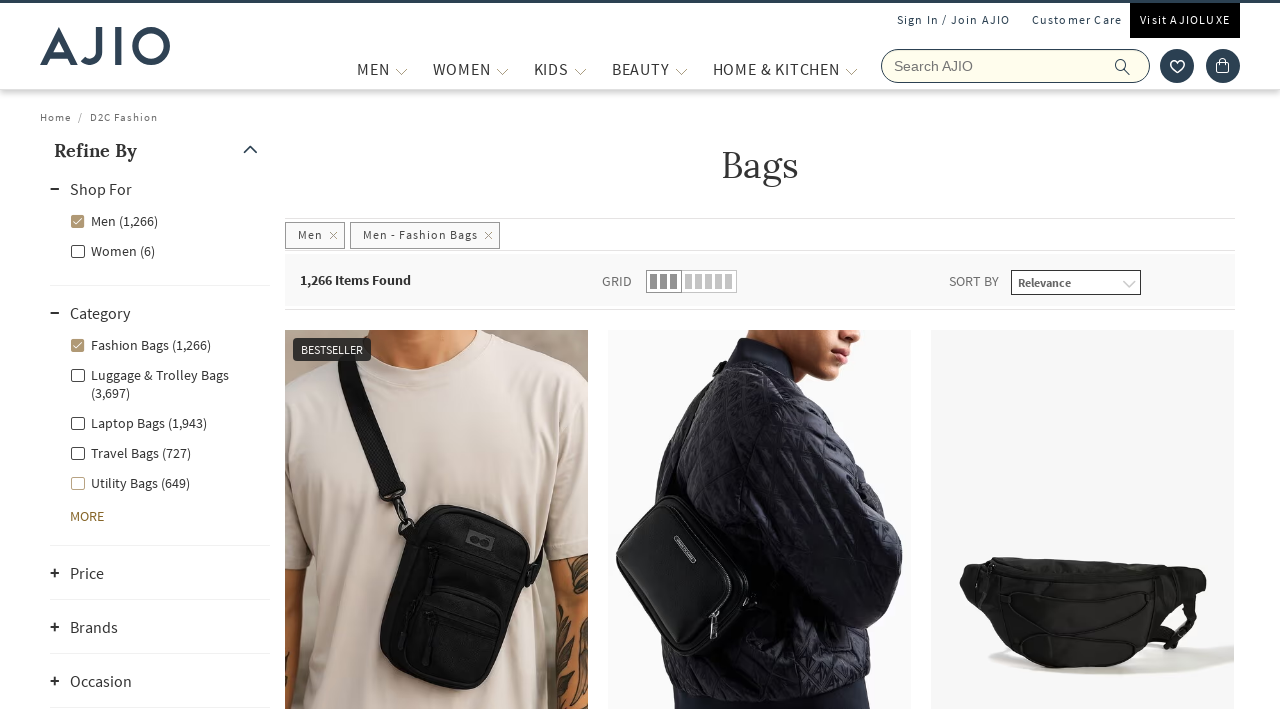